Tests selecting an option from a dropdown by iterating through all options and clicking the one with matching text, then verifying the selection was made correctly.

Starting URL: http://the-internet.herokuapp.com/dropdown

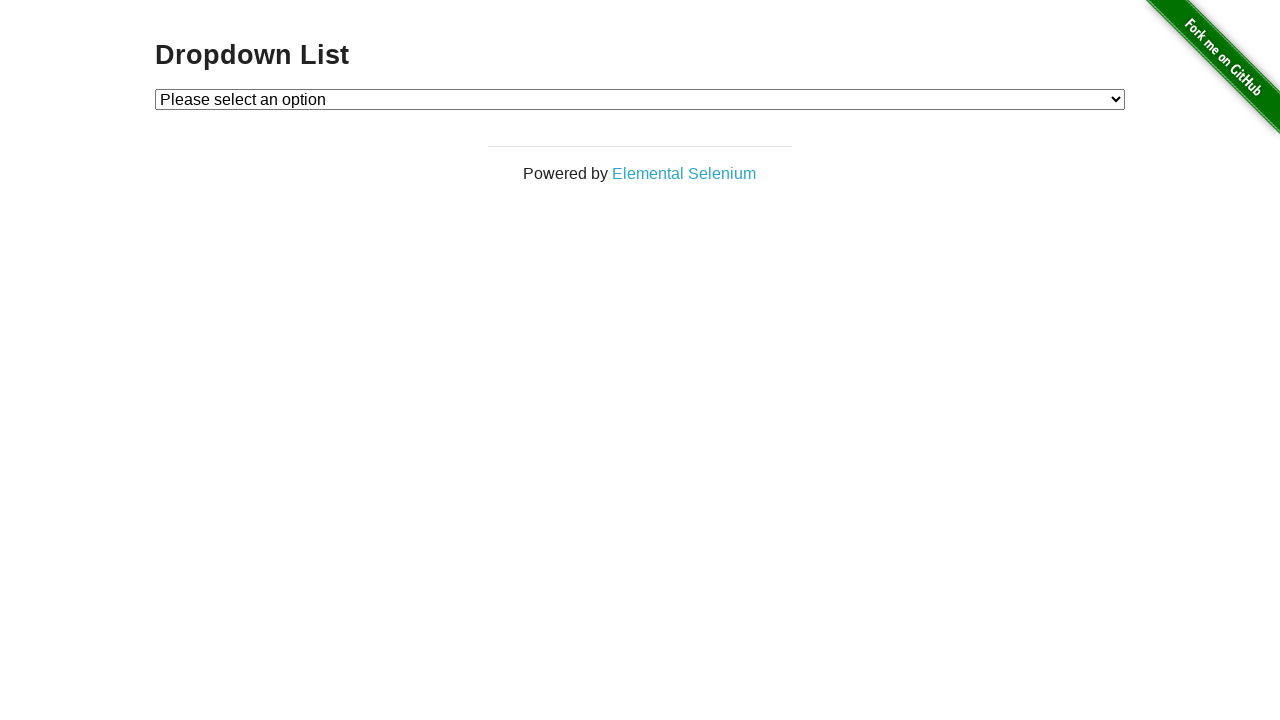

Waited for dropdown element to be visible
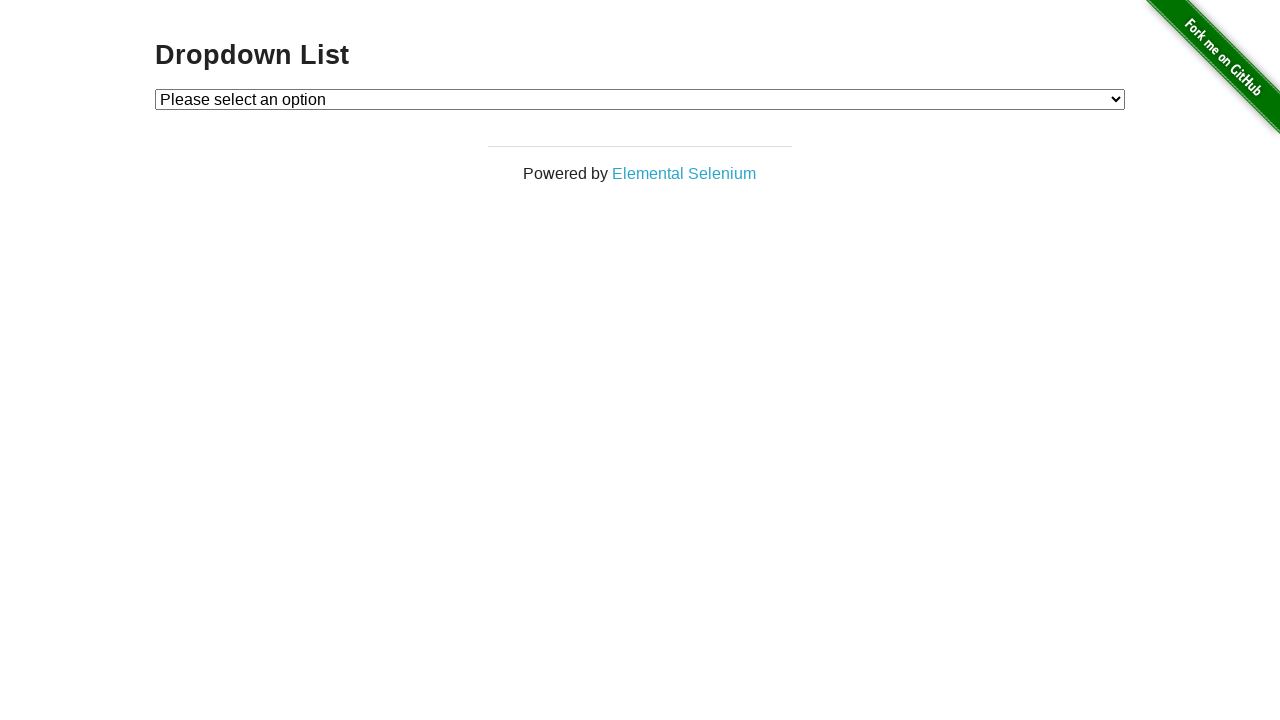

Selected 'Option 1' from the dropdown on #dropdown
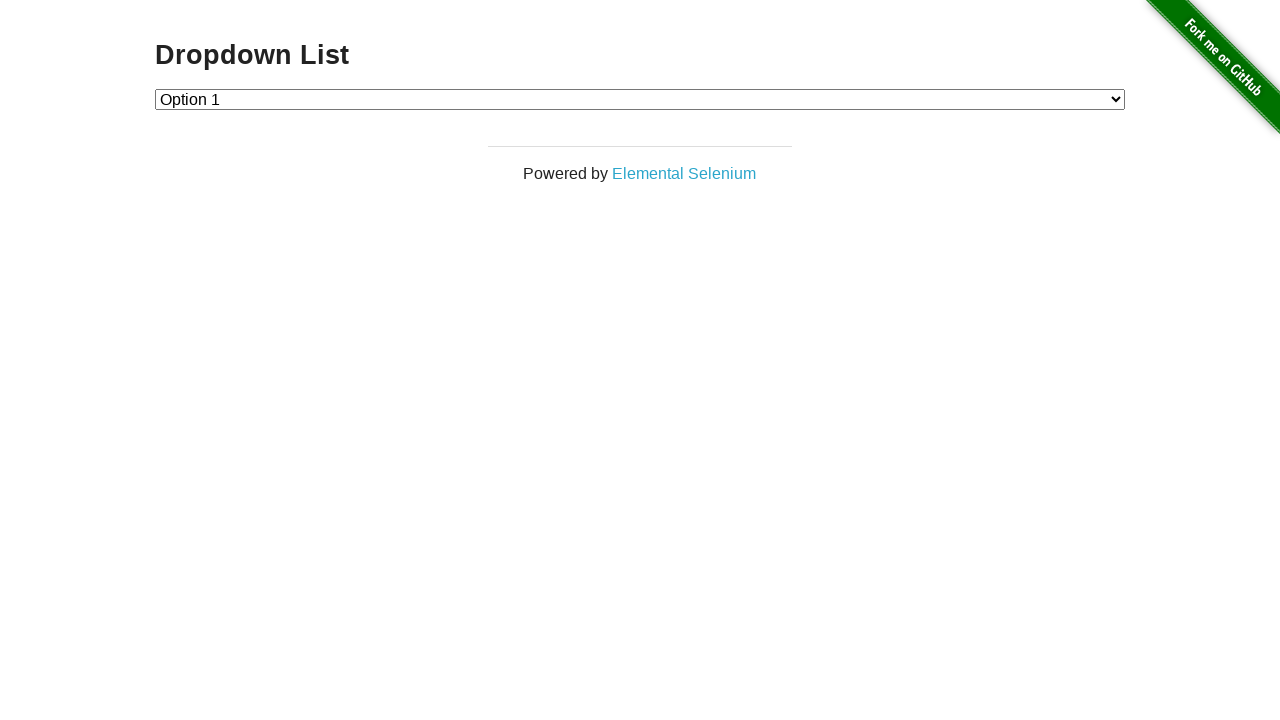

Retrieved the selected dropdown value
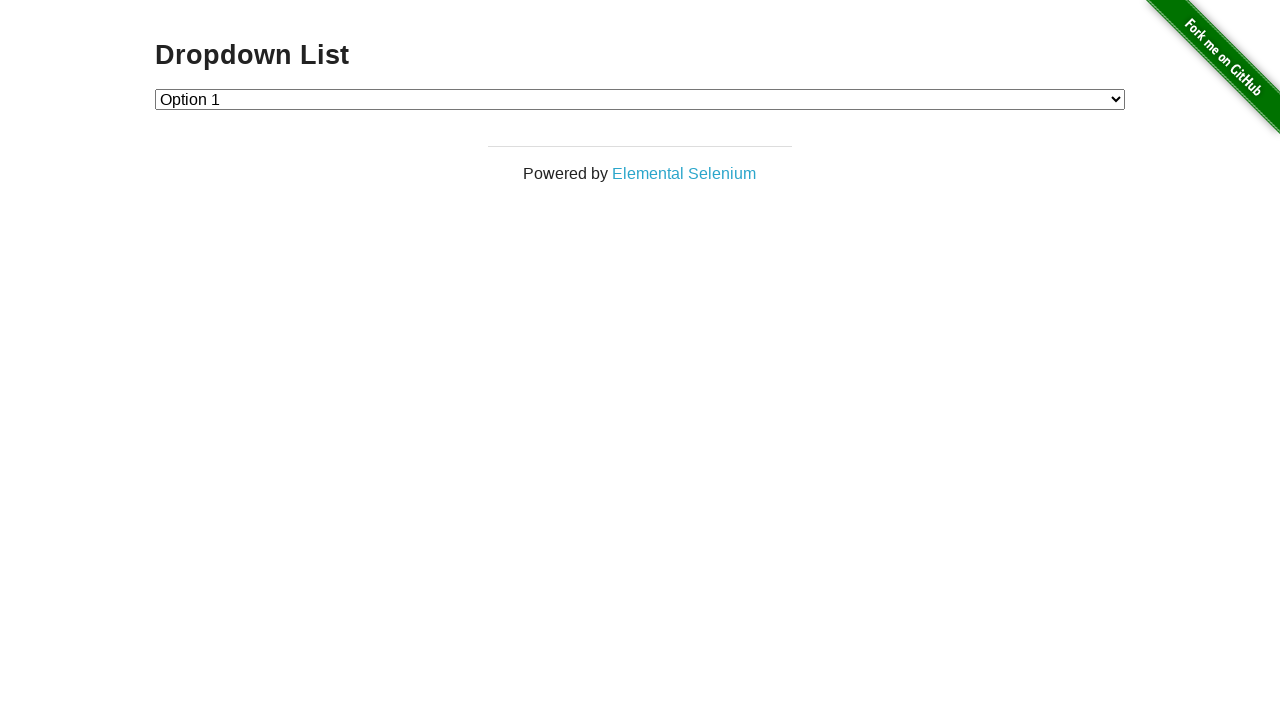

Verified that dropdown selection was correctly set to '1'
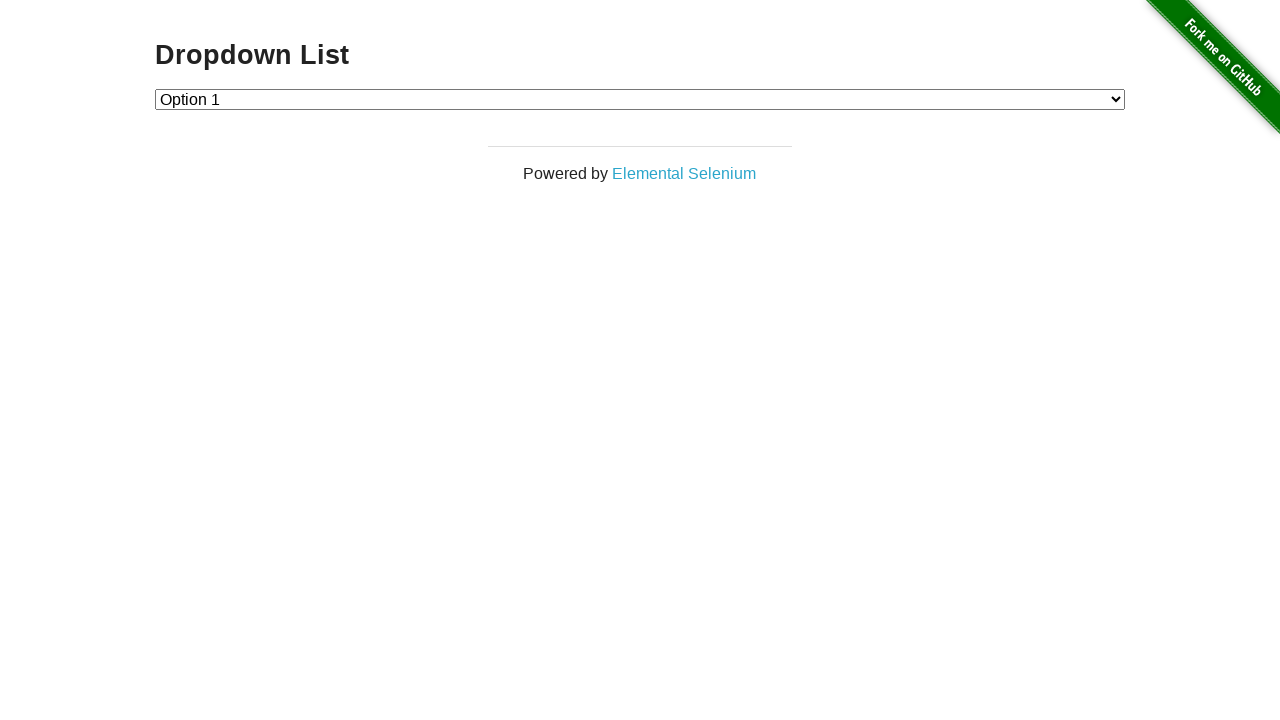

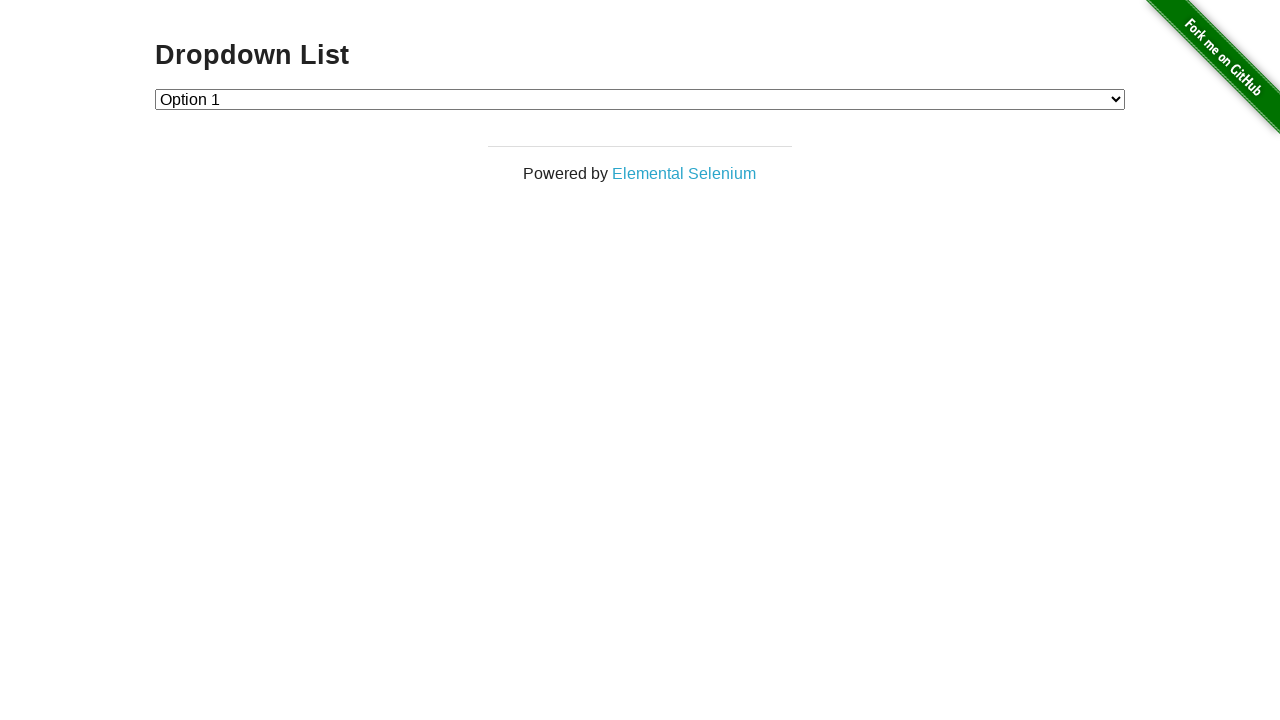